Tests that the Clear completed button displays correct text after completing an item

Starting URL: https://demo.playwright.dev/todomvc

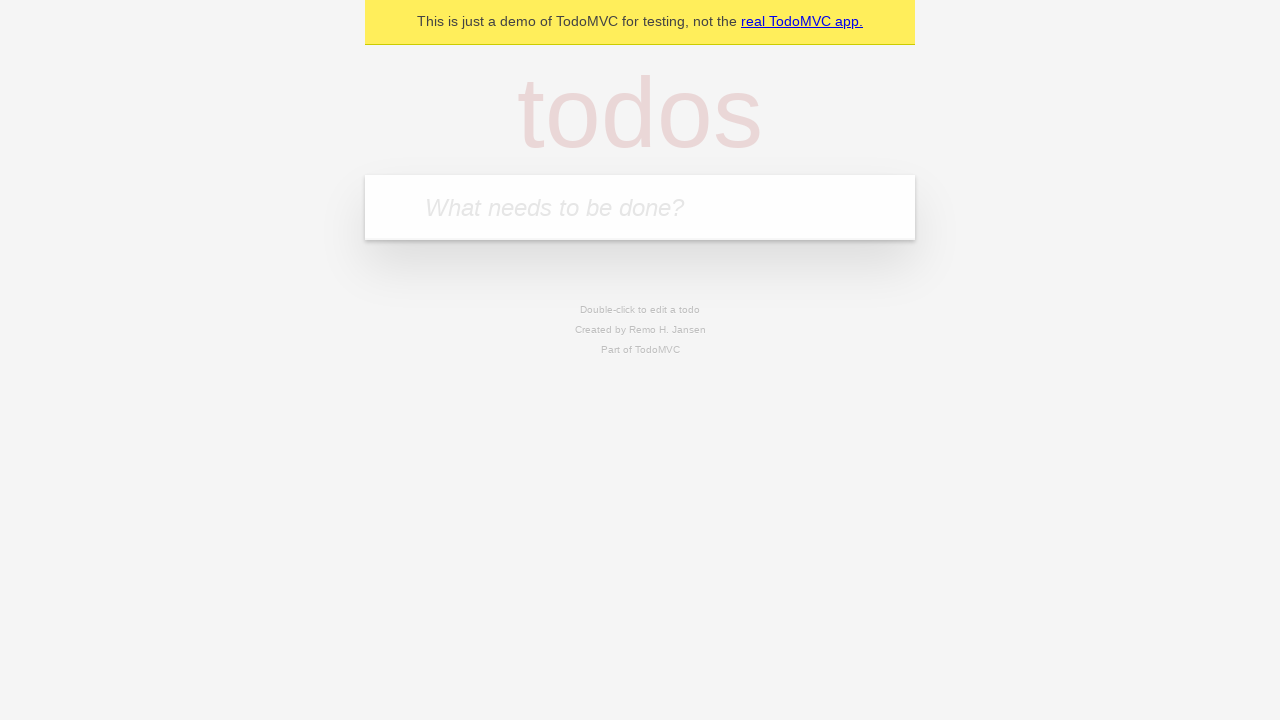

Filled todo input with 'buy some cheese' on internal:attr=[placeholder="What needs to be done?"i]
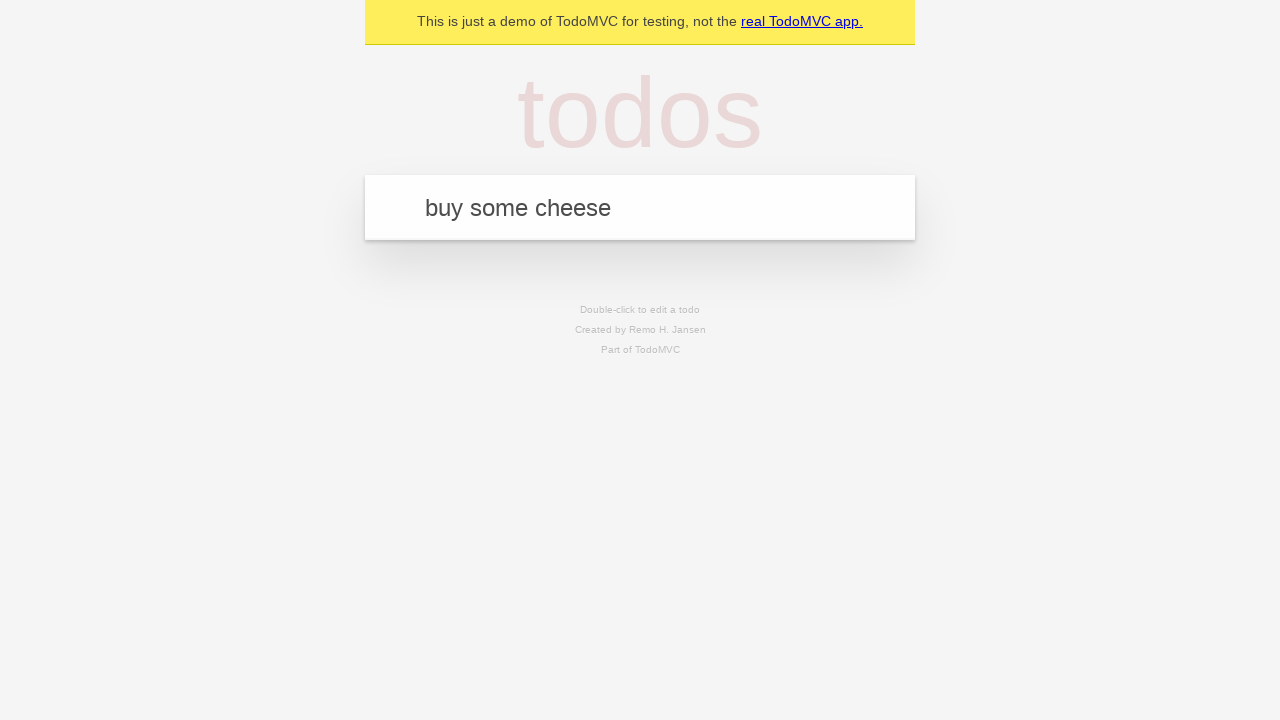

Pressed Enter to create first todo on internal:attr=[placeholder="What needs to be done?"i]
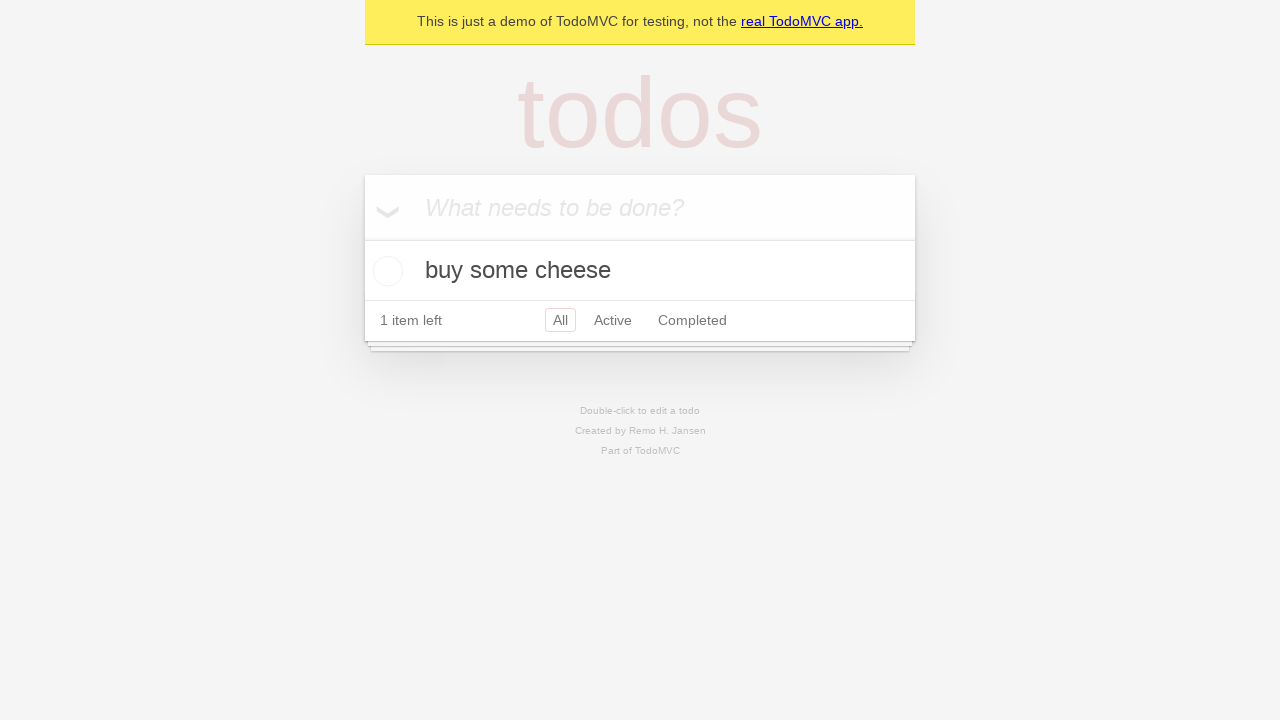

Filled todo input with 'feed the cat' on internal:attr=[placeholder="What needs to be done?"i]
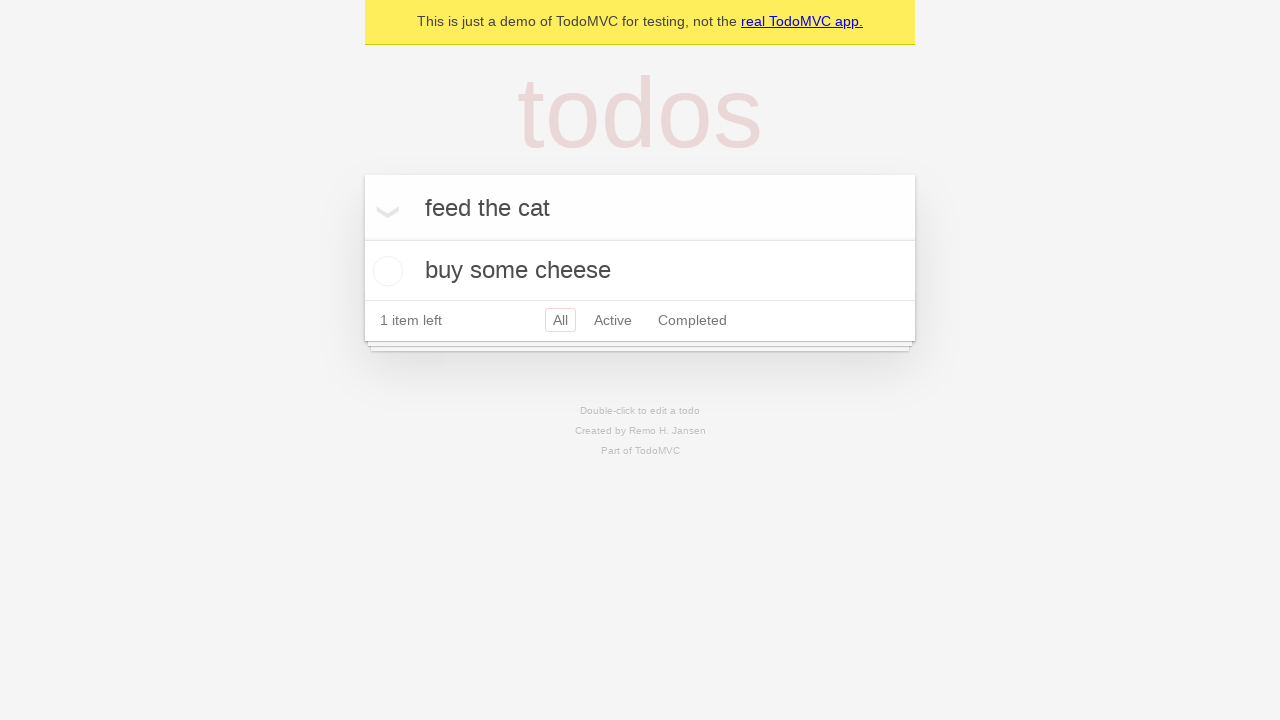

Pressed Enter to create second todo on internal:attr=[placeholder="What needs to be done?"i]
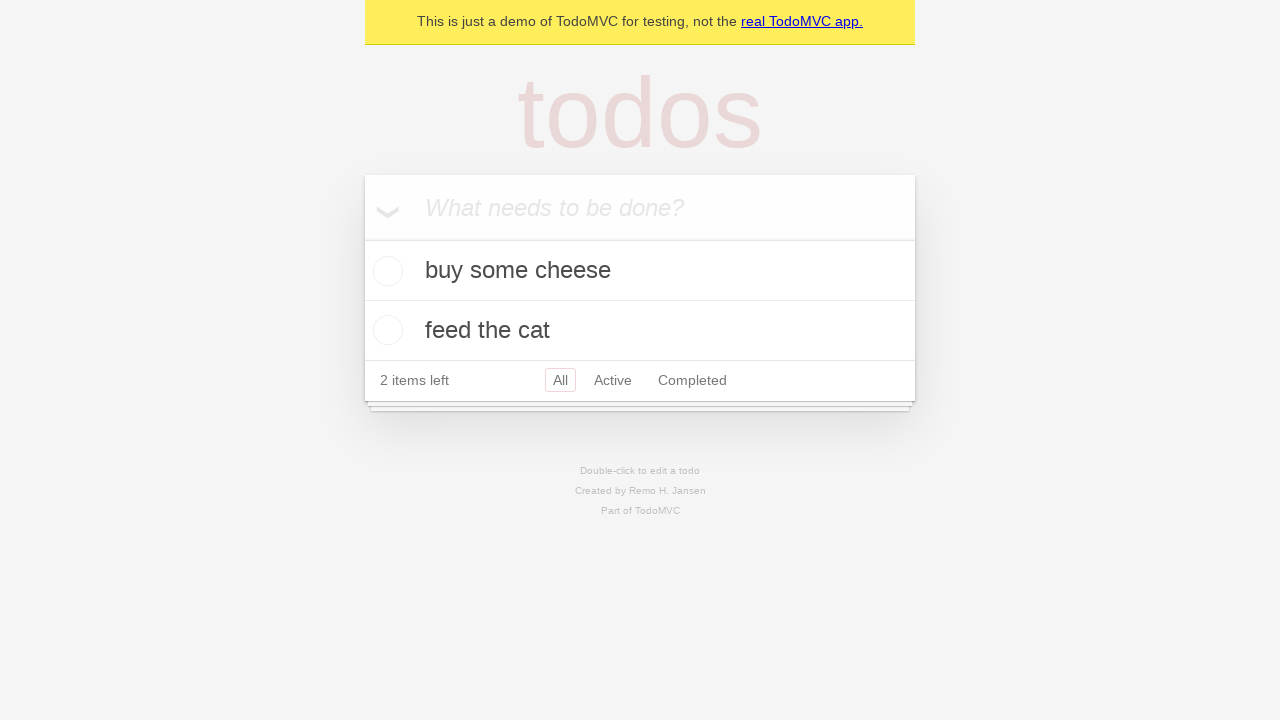

Filled todo input with 'book a doctors appointment' on internal:attr=[placeholder="What needs to be done?"i]
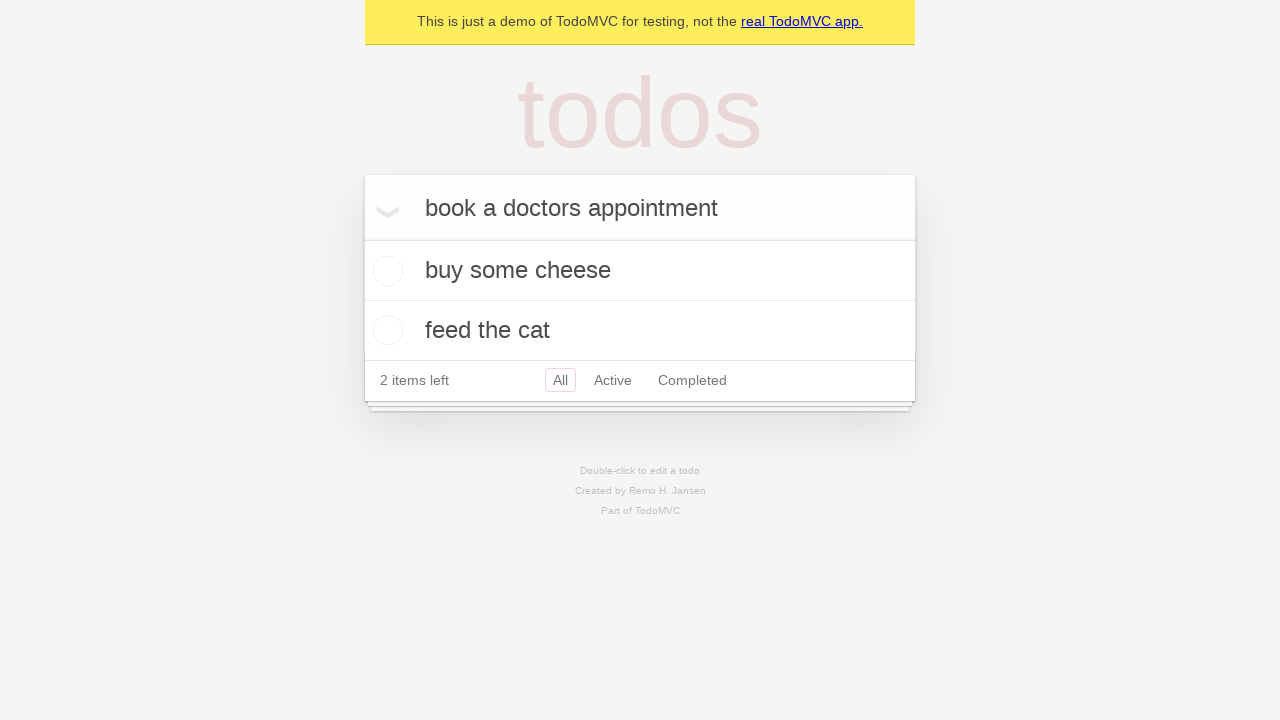

Pressed Enter to create third todo on internal:attr=[placeholder="What needs to be done?"i]
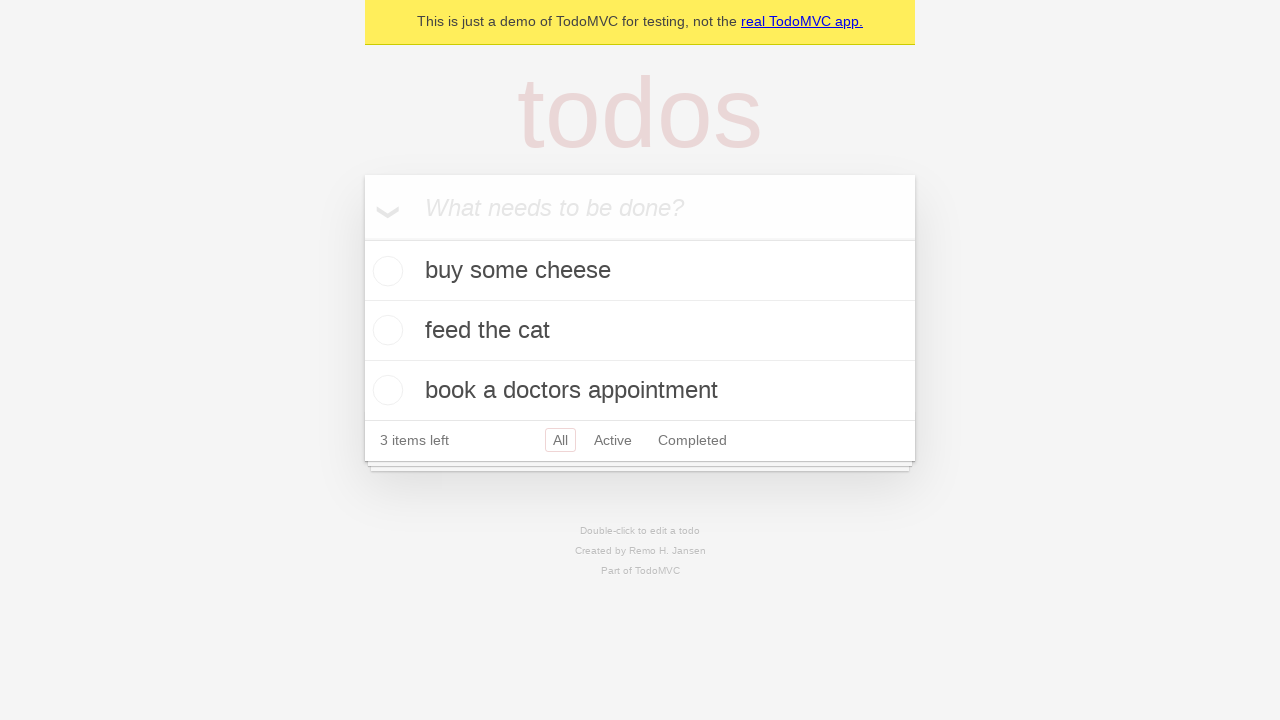

Checked first todo item as completed at (385, 271) on .todo-list li .toggle >> nth=0
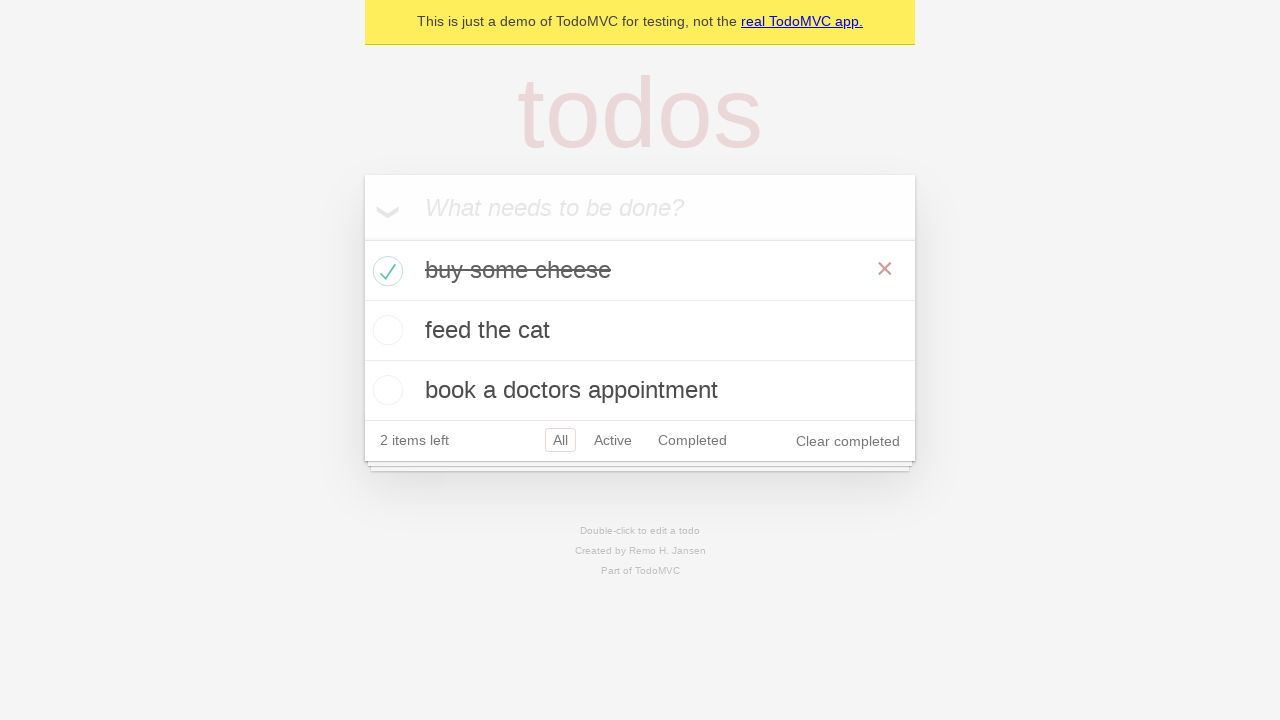

Clear completed button appeared after marking item as done
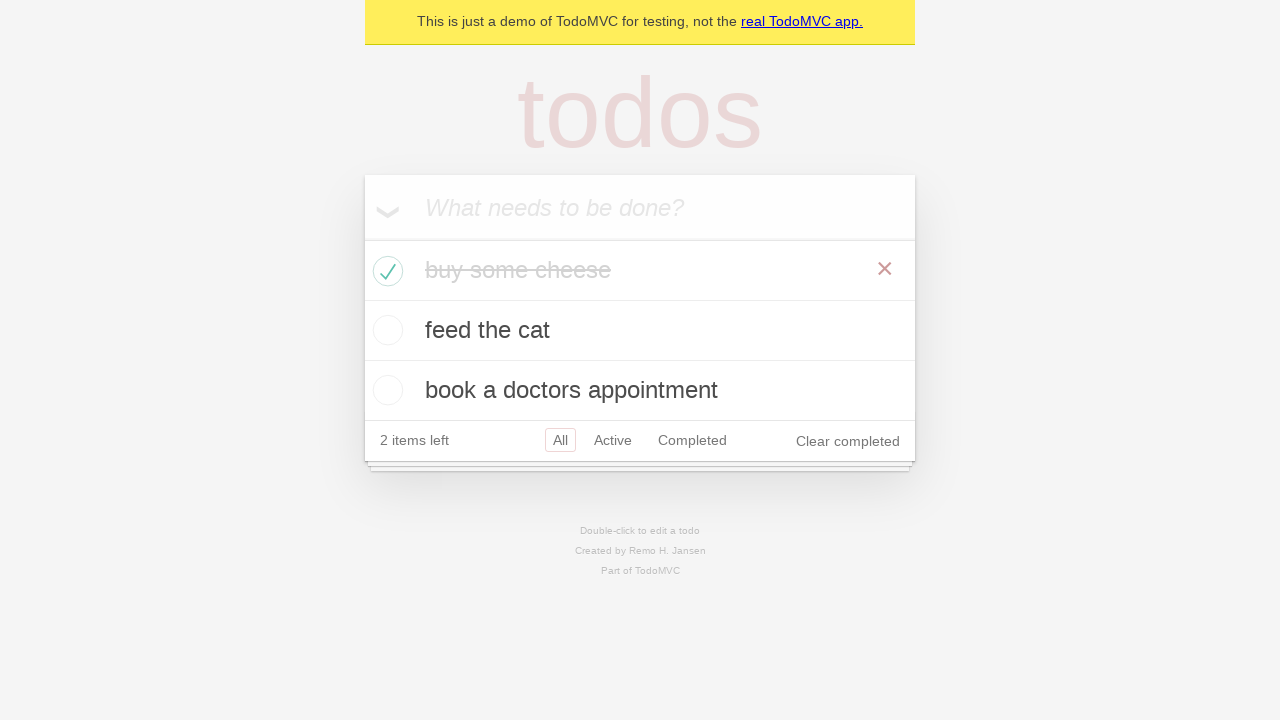

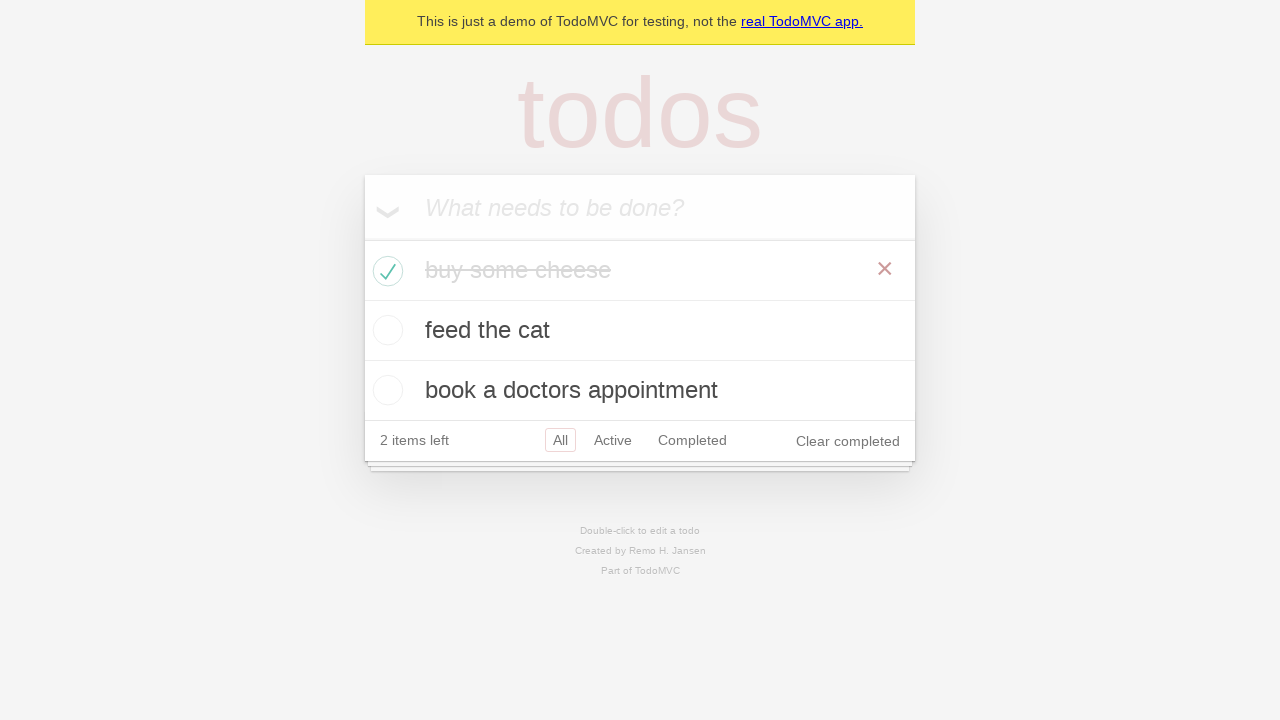